Tests dropdown selection by selecting an option from a dropdown menu

Starting URL: http://omayo.blogspot.com

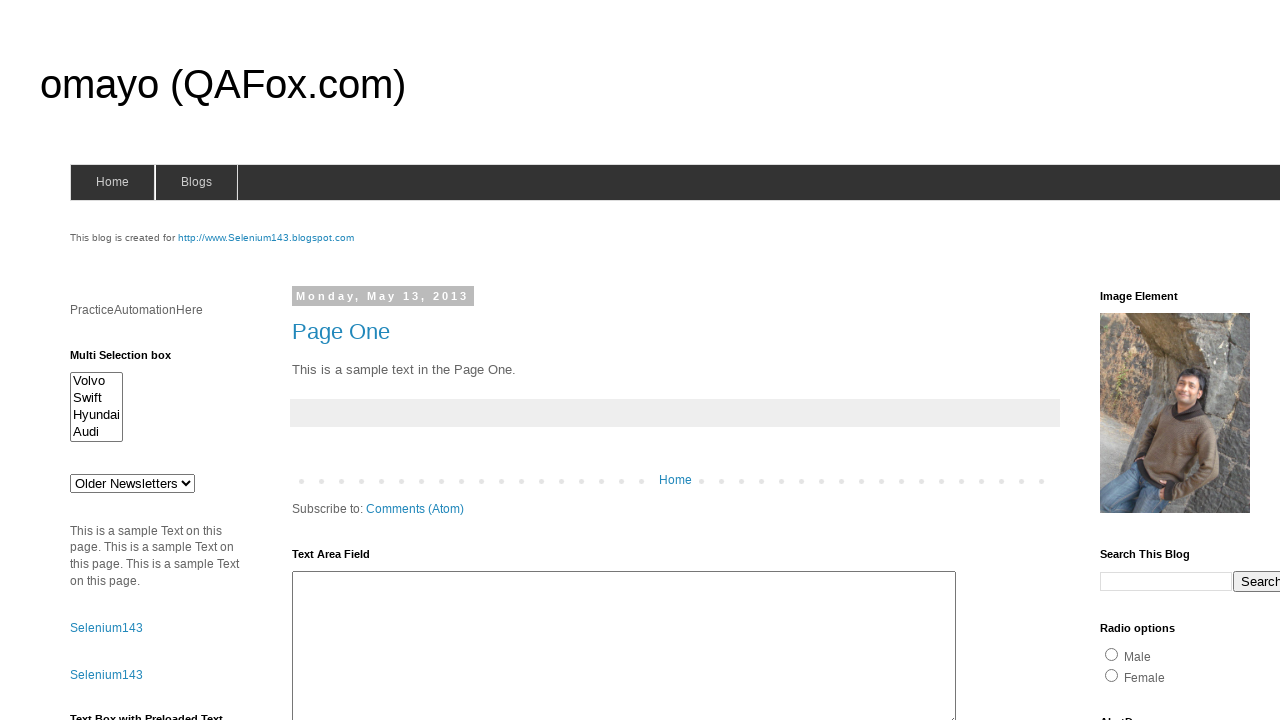

Selected 'doc 3' from dropdown menu on #drop1
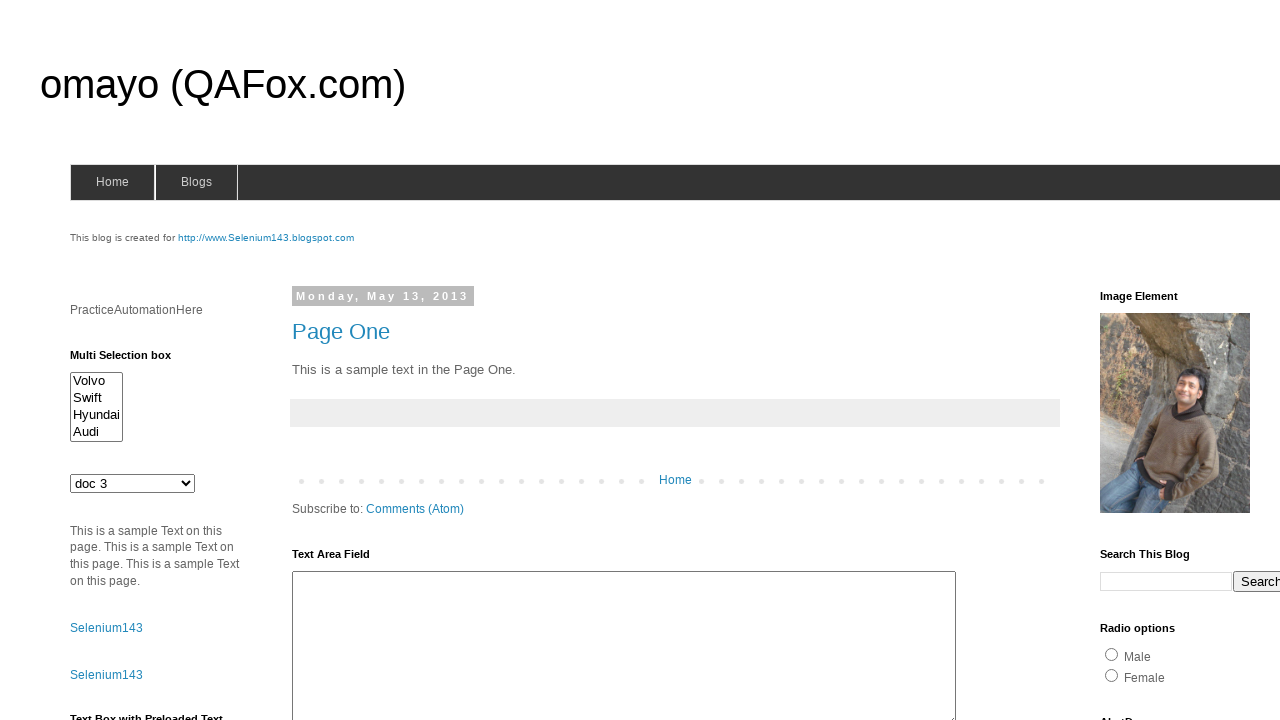

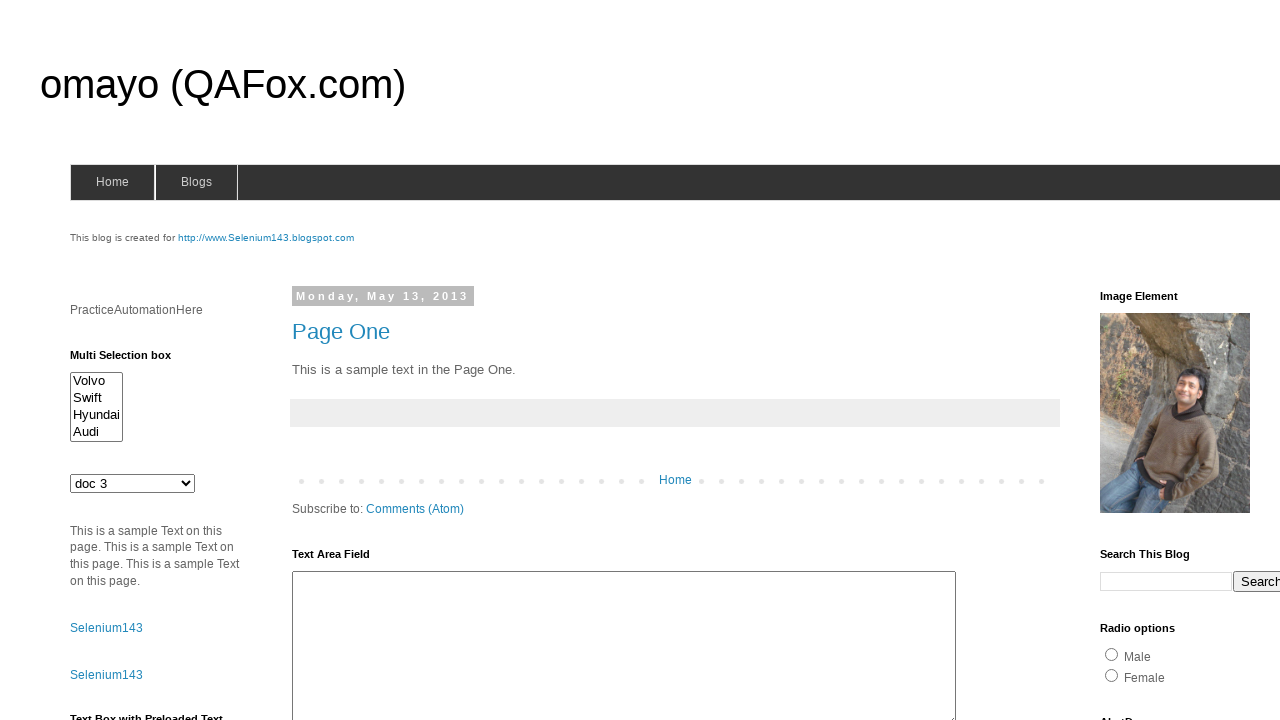